Tests FAQ accordion by clicking question 6 and verifying the answer about order cancellation policy

Starting URL: https://qa-scooter.praktikum-services.ru/

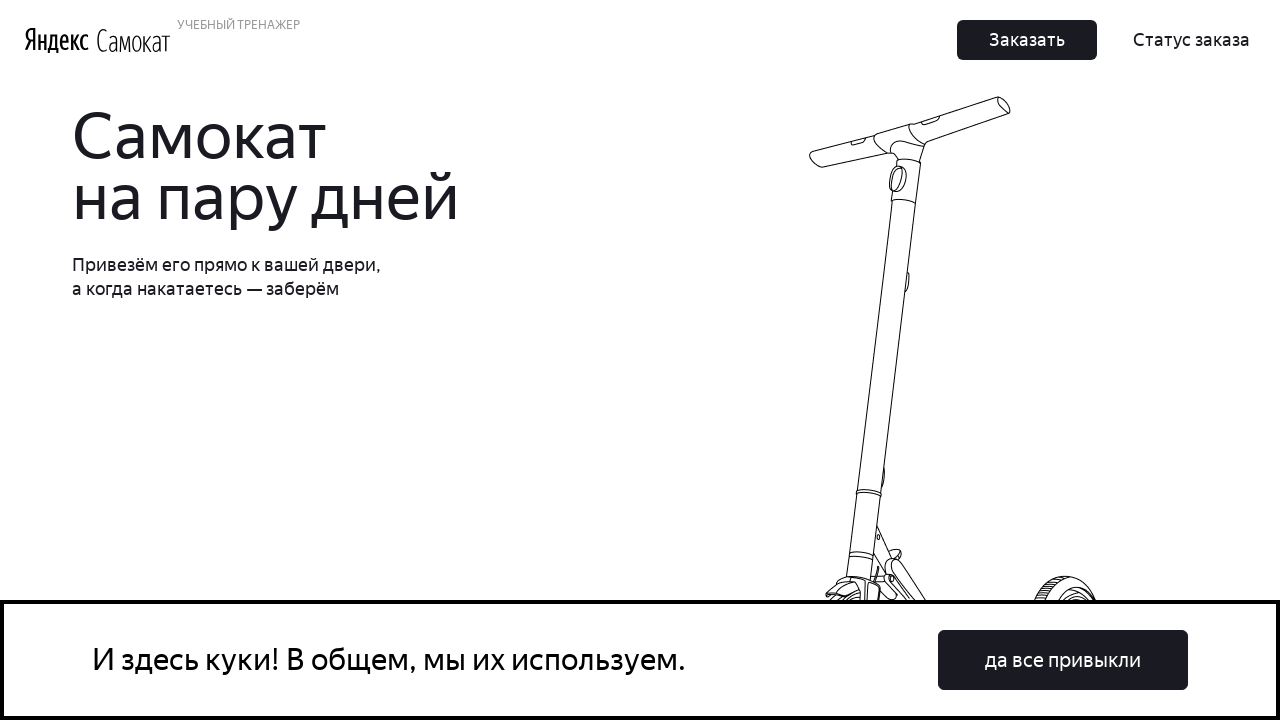

Clicked on FAQ question 6 in accordion at (967, 436) on [data-accordion-component="AccordionItem"] >> nth=6
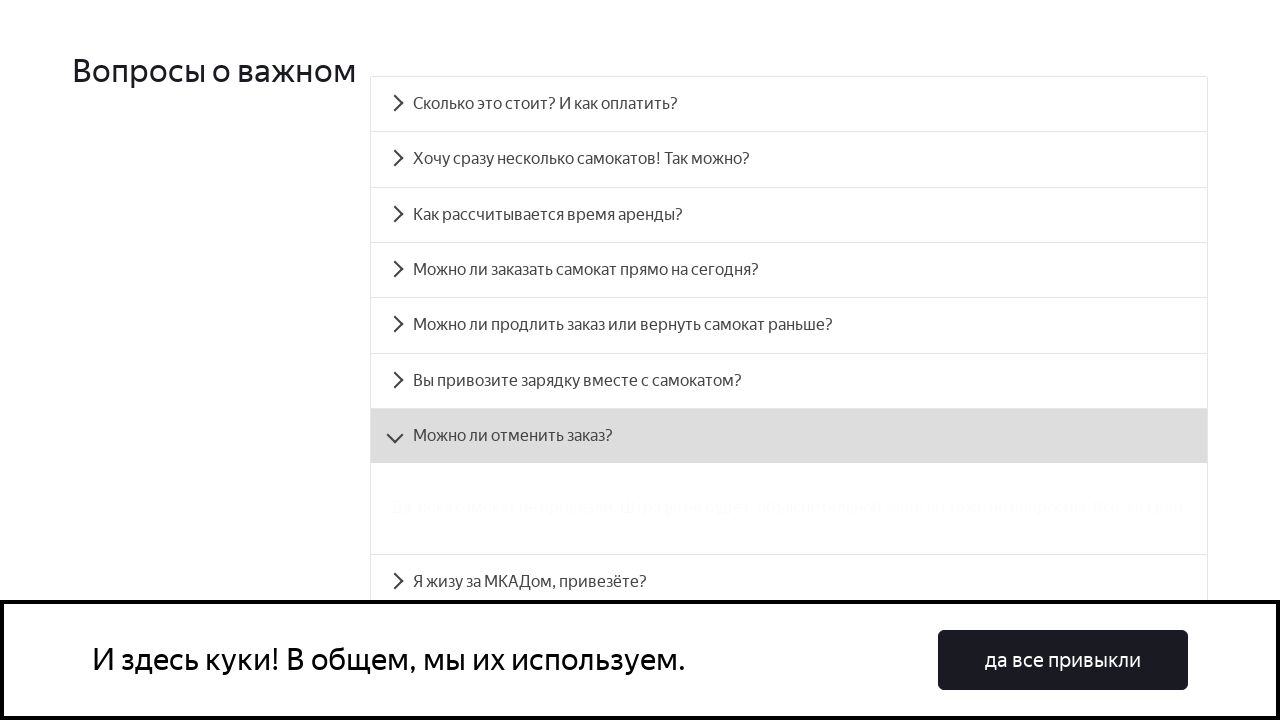

Waited for answer panel 6 to become visible
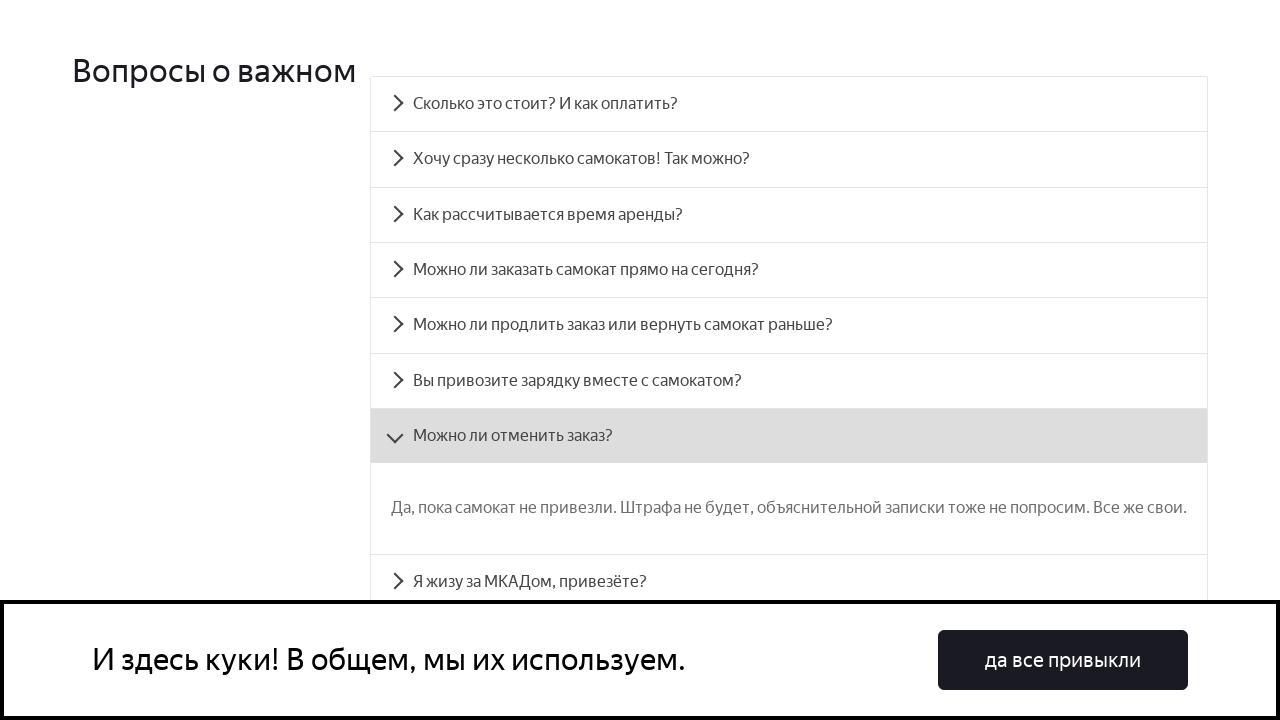

Verified that answer contains expected order cancellation policy text
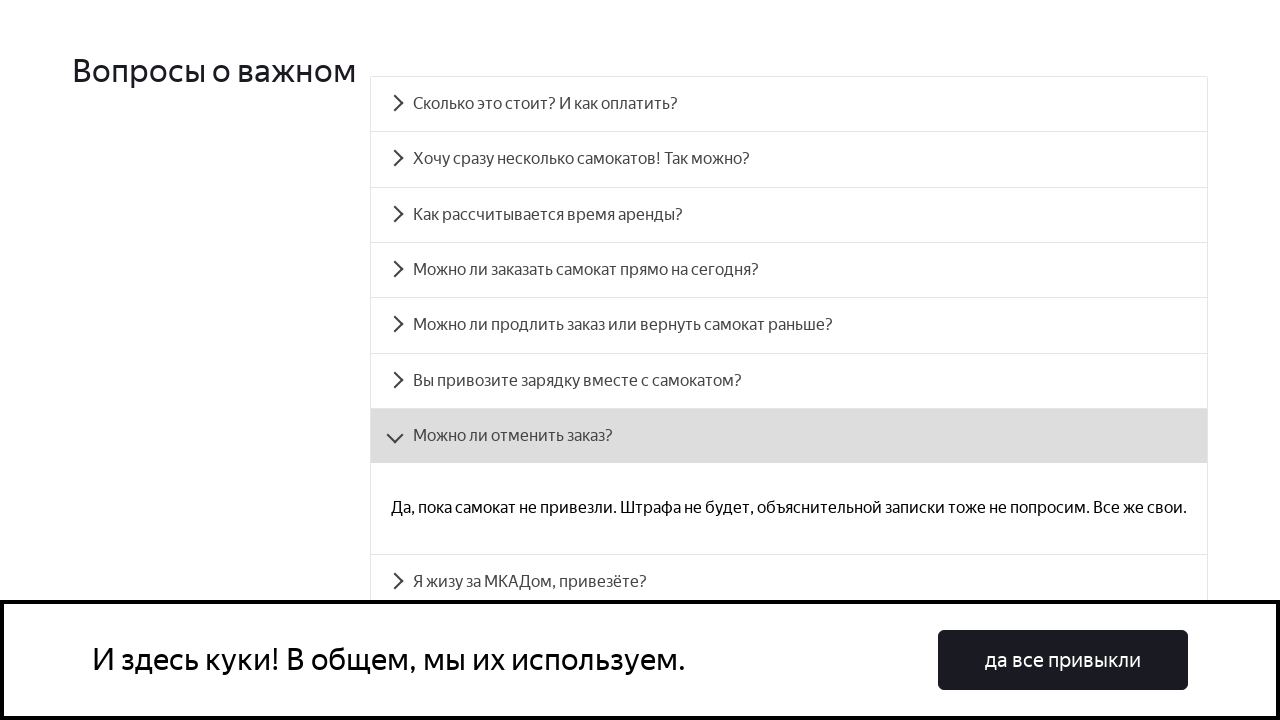

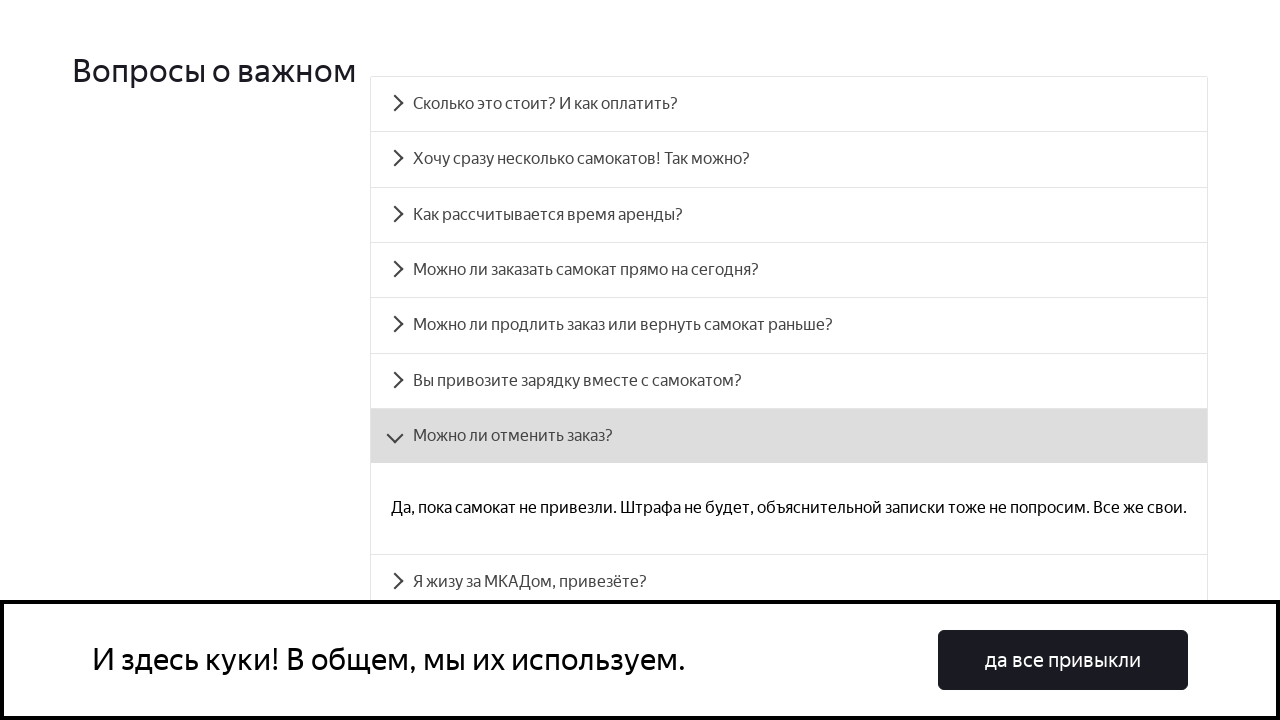